Tests browser back and forward navigation verifying page transitions

Starting URL: https://www.selenium.dev/selenium/web/mouse_interaction.html

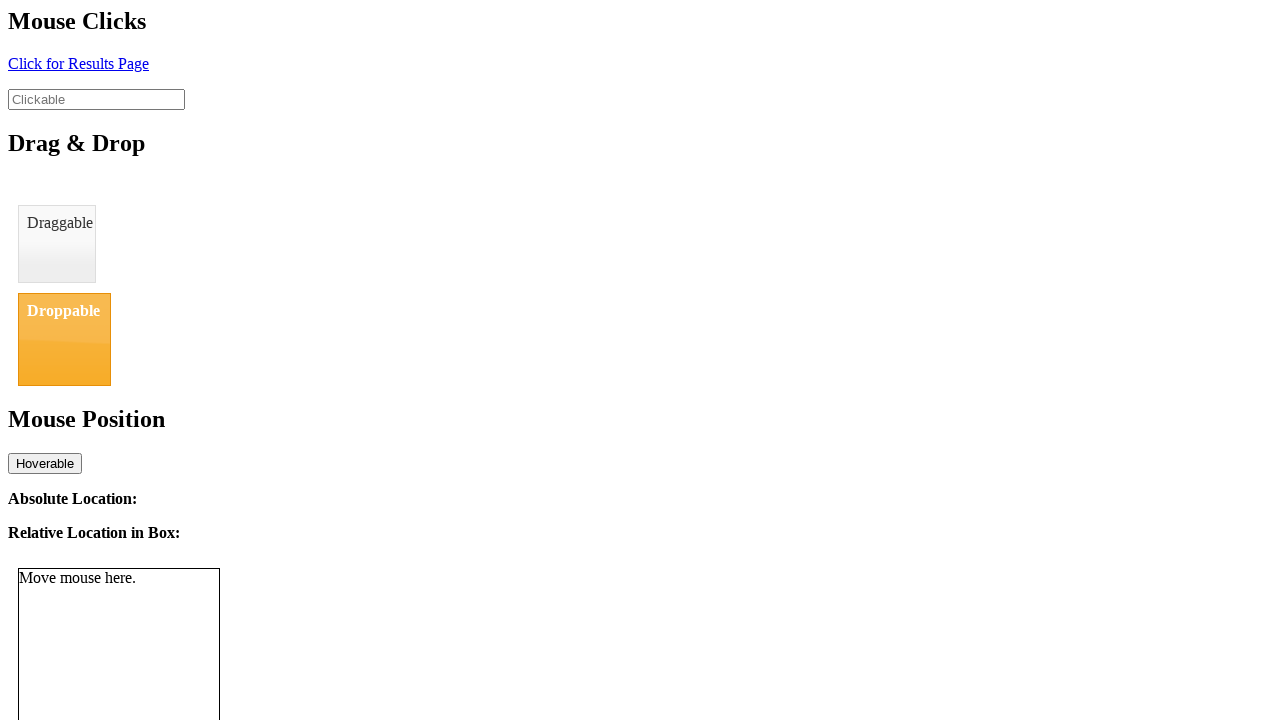

Clicked link to navigate to new page at (78, 63) on #click
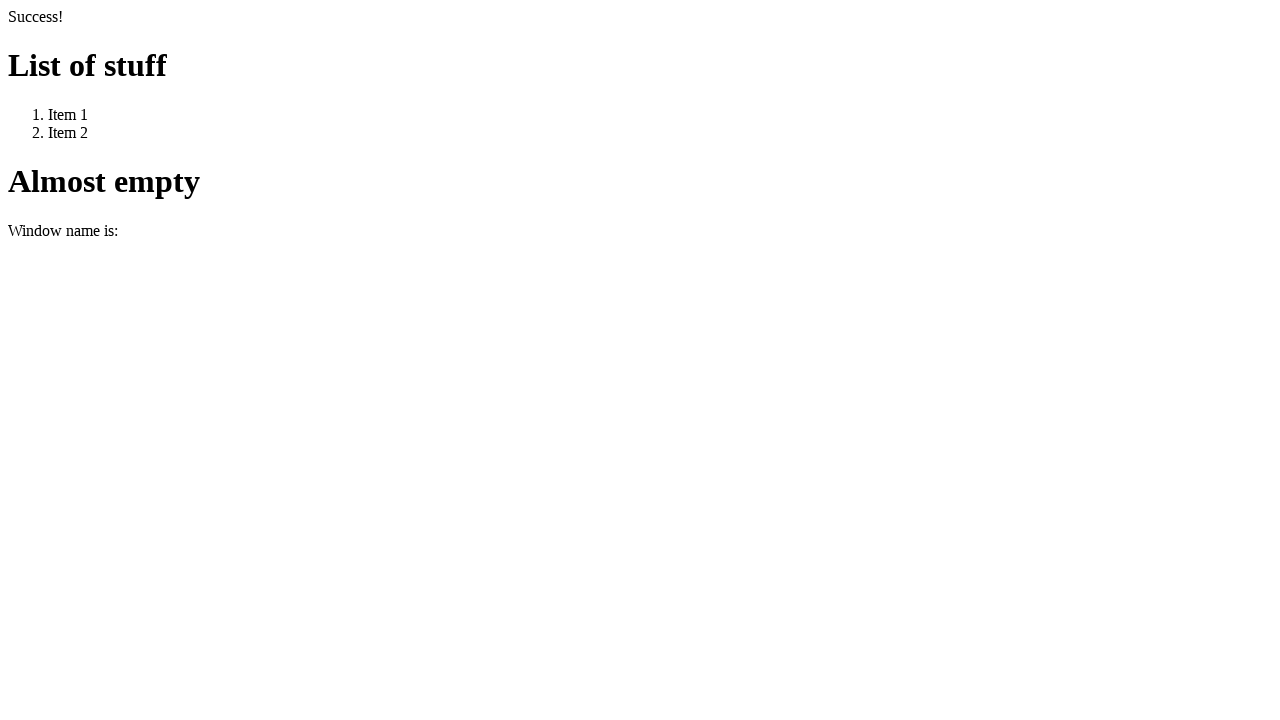

Waited for new page to load (domcontentloaded)
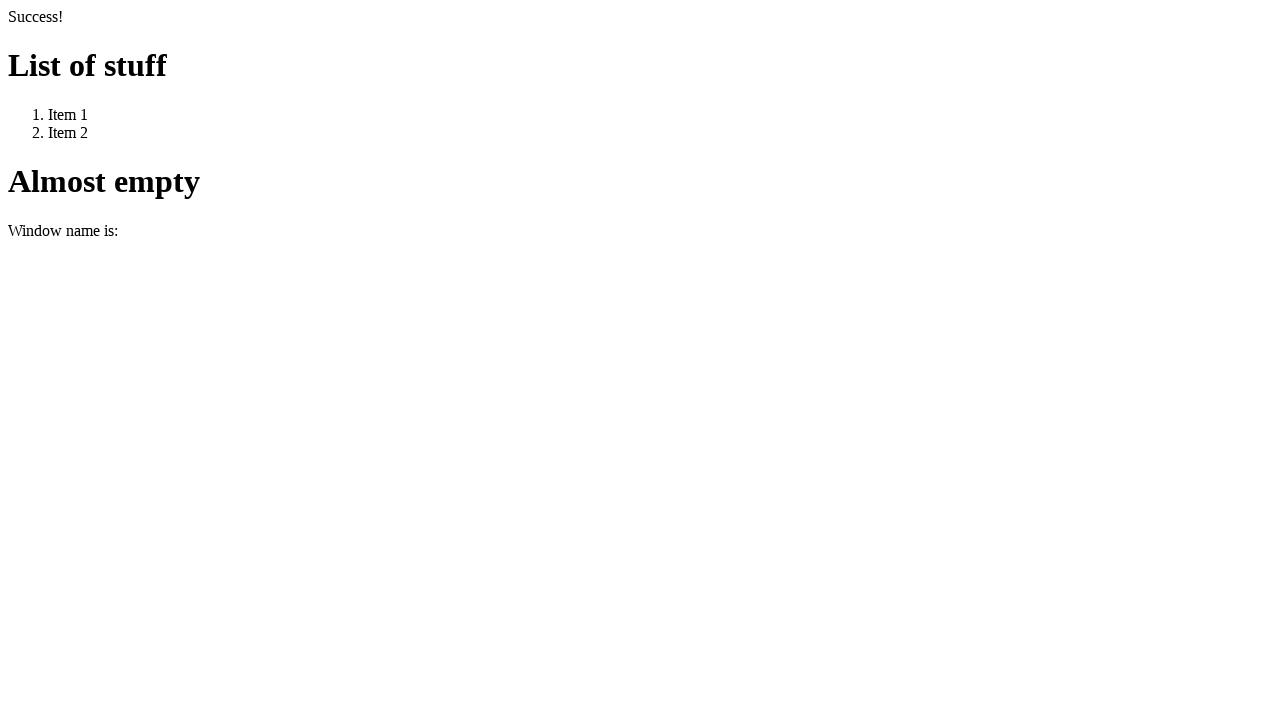

Navigated back to previous page using browser back button
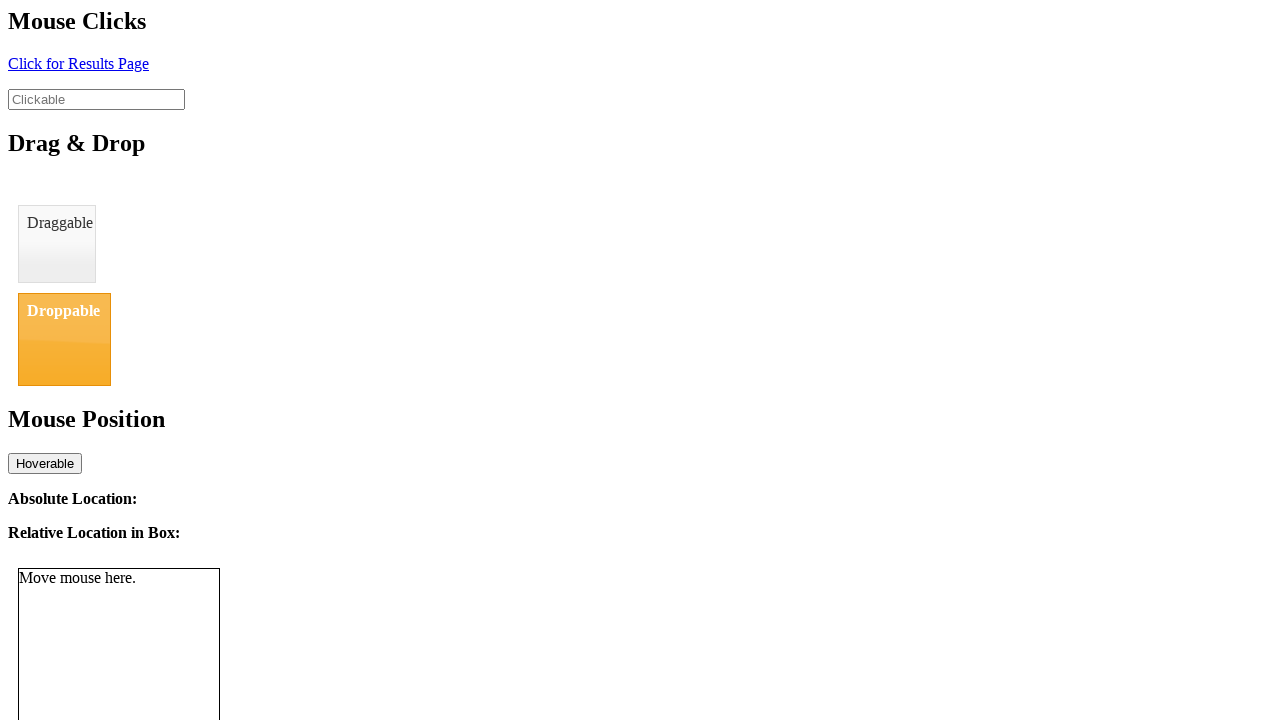

Waited for previous page to load (domcontentloaded)
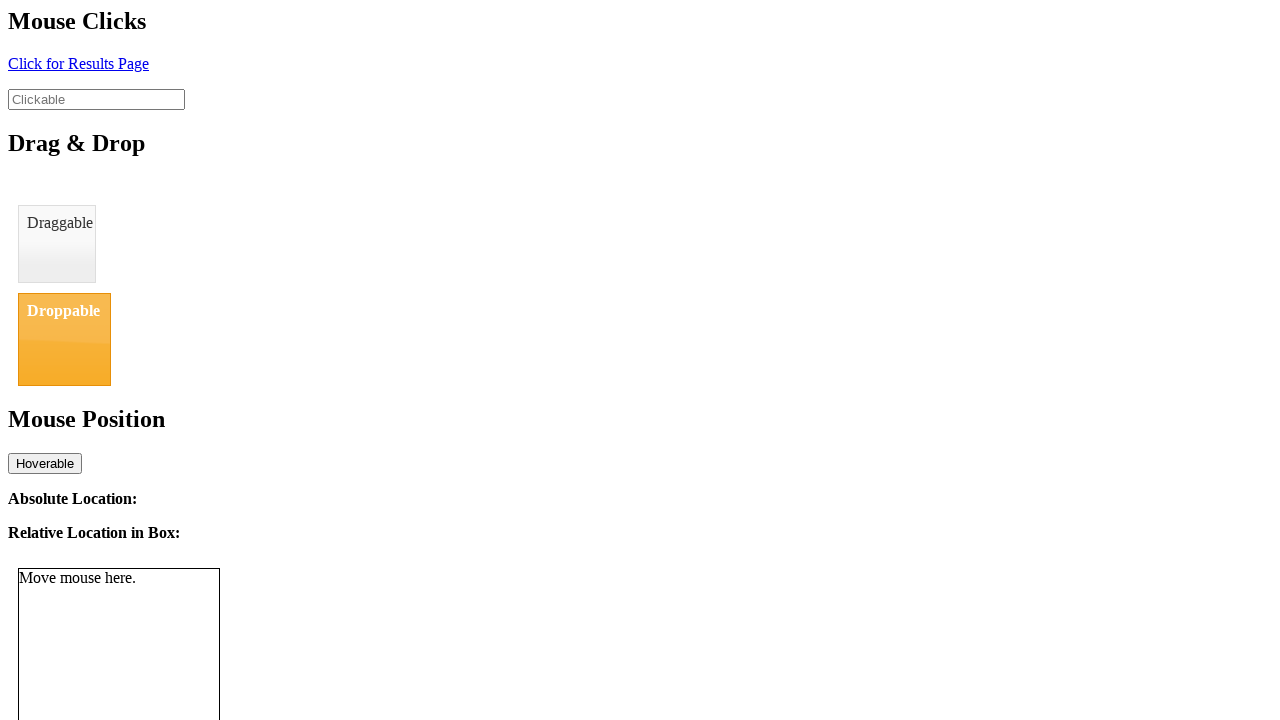

Navigated forward to next page using browser forward button
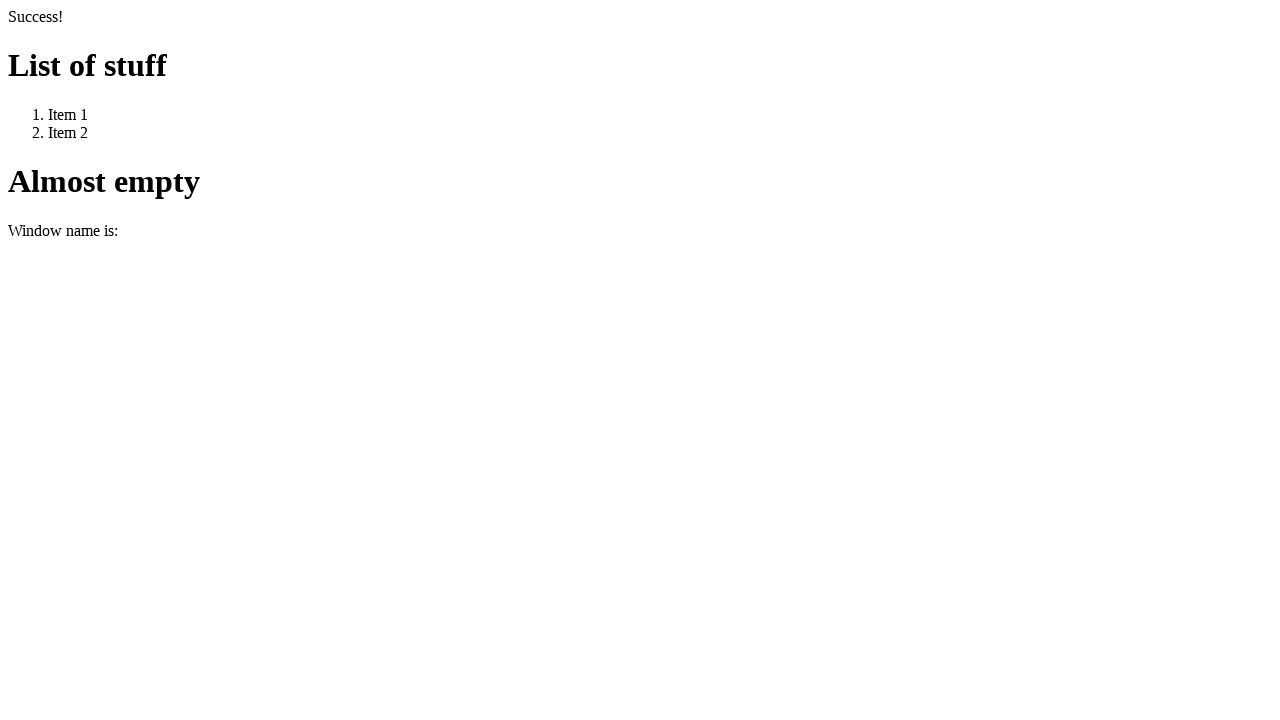

Waited for forward page to load (domcontentloaded)
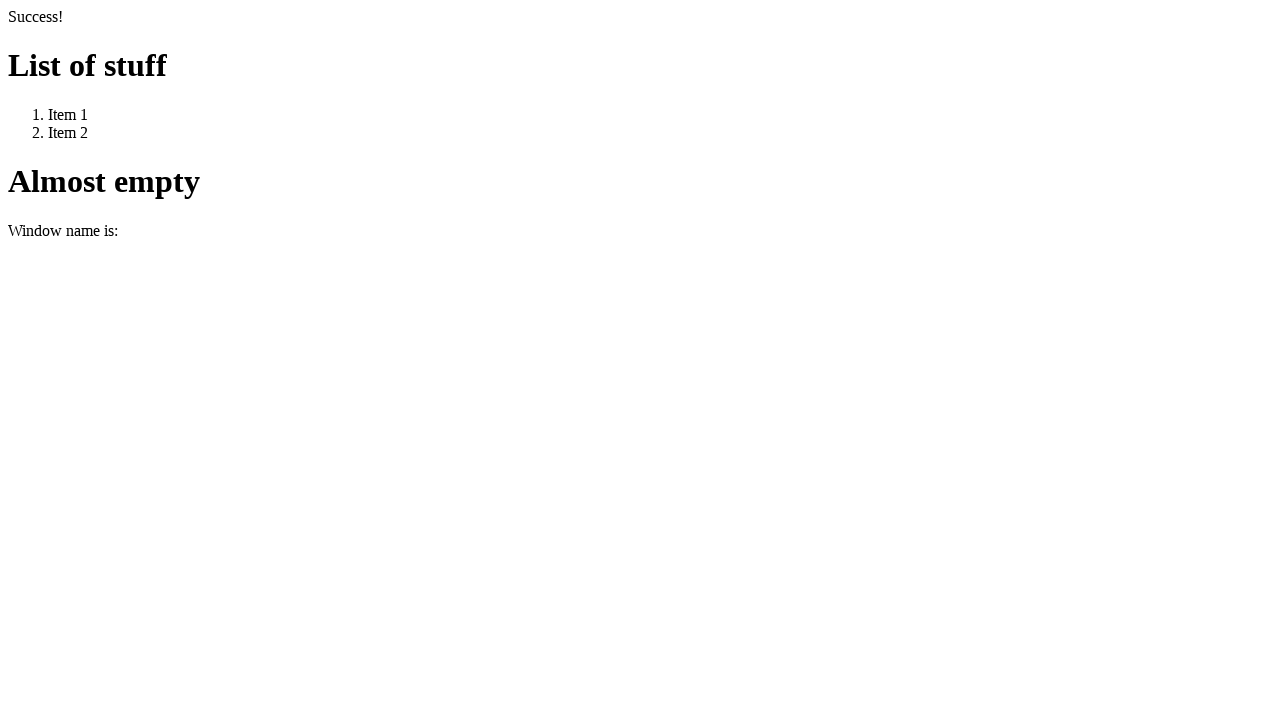

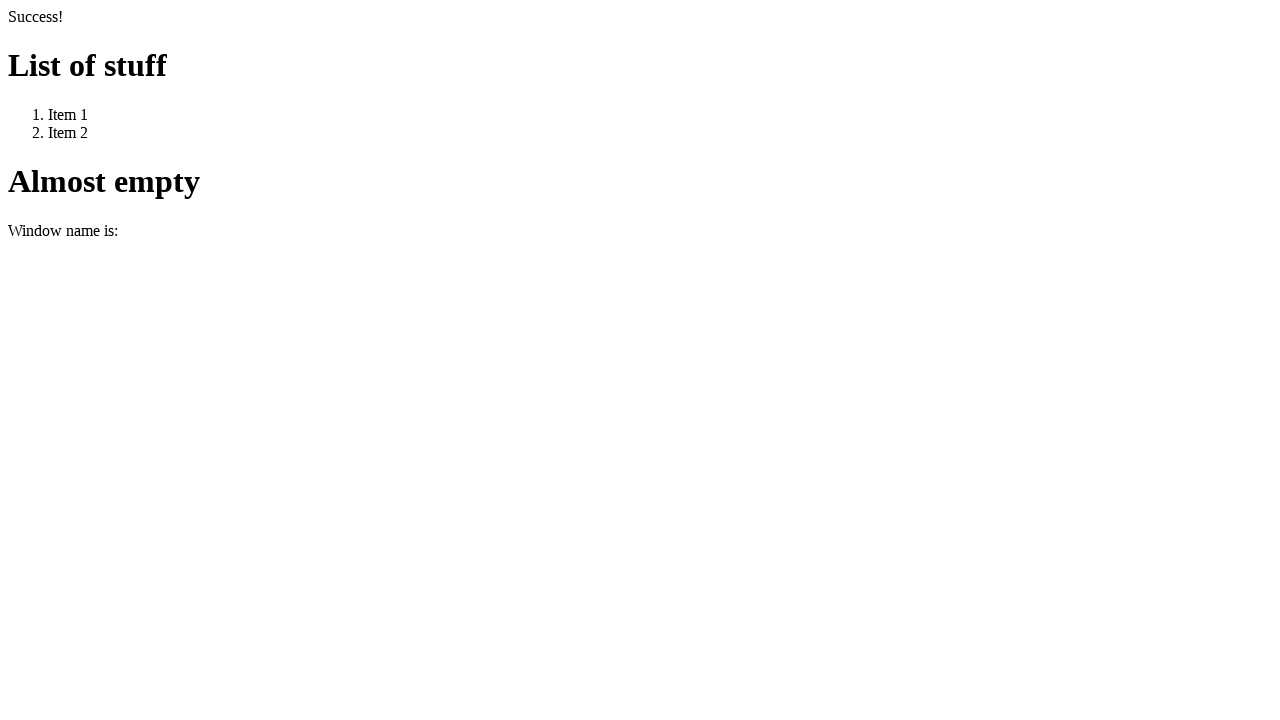